Tests navigation to the autocomplete page and verifies the page header

Starting URL: https://formy-project.herokuapp.com/

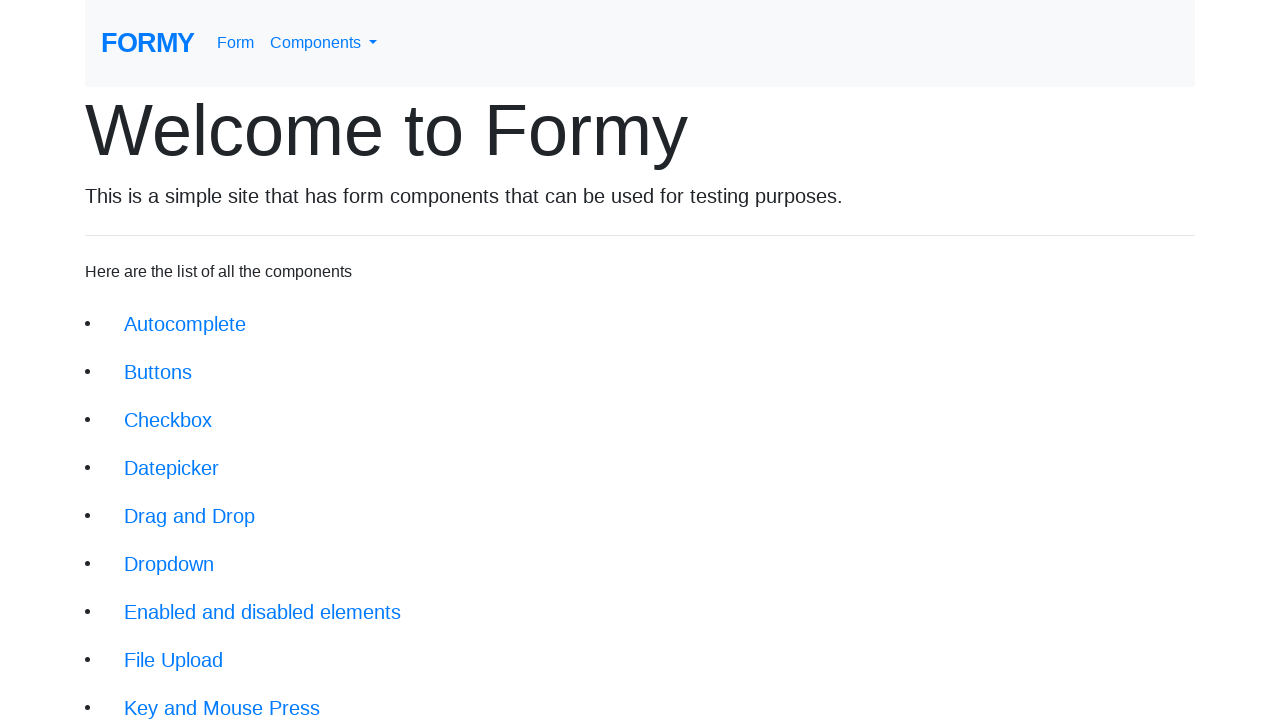

Clicked on Autocomplete navigation link at (185, 324) on xpath=//li/a[@href='/autocomplete']
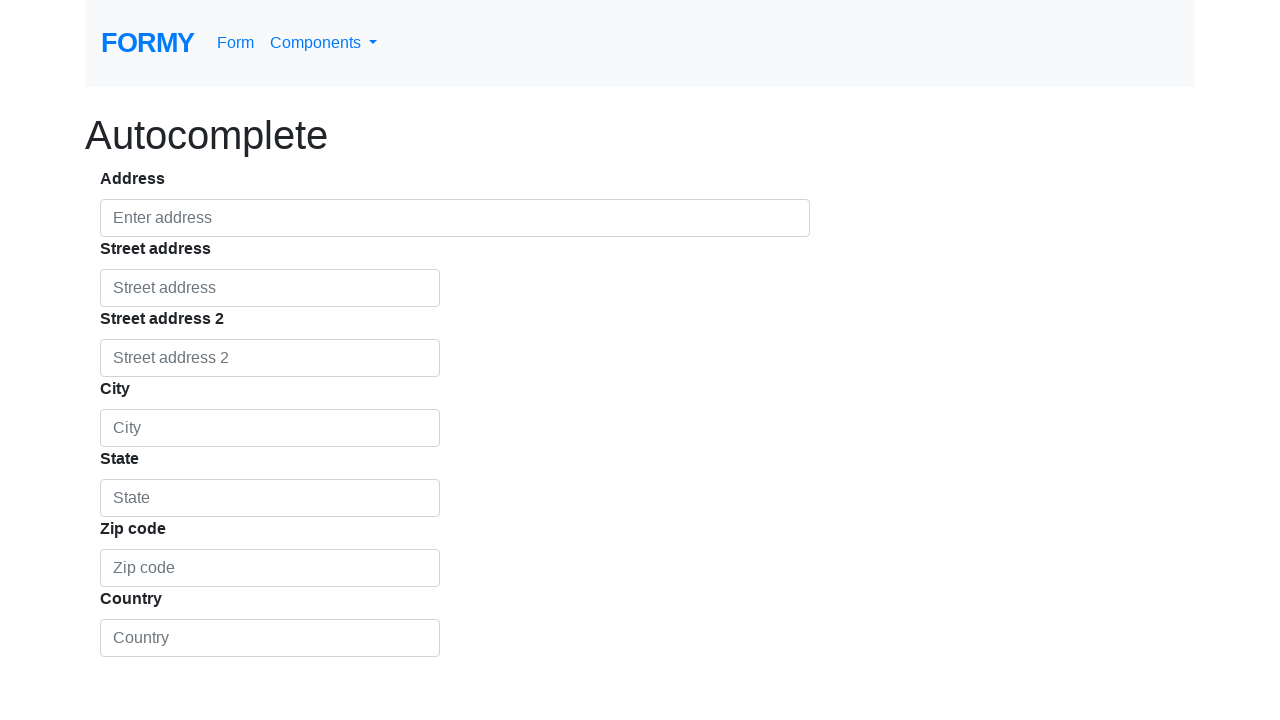

Verified page header text is 'Autocomplete'
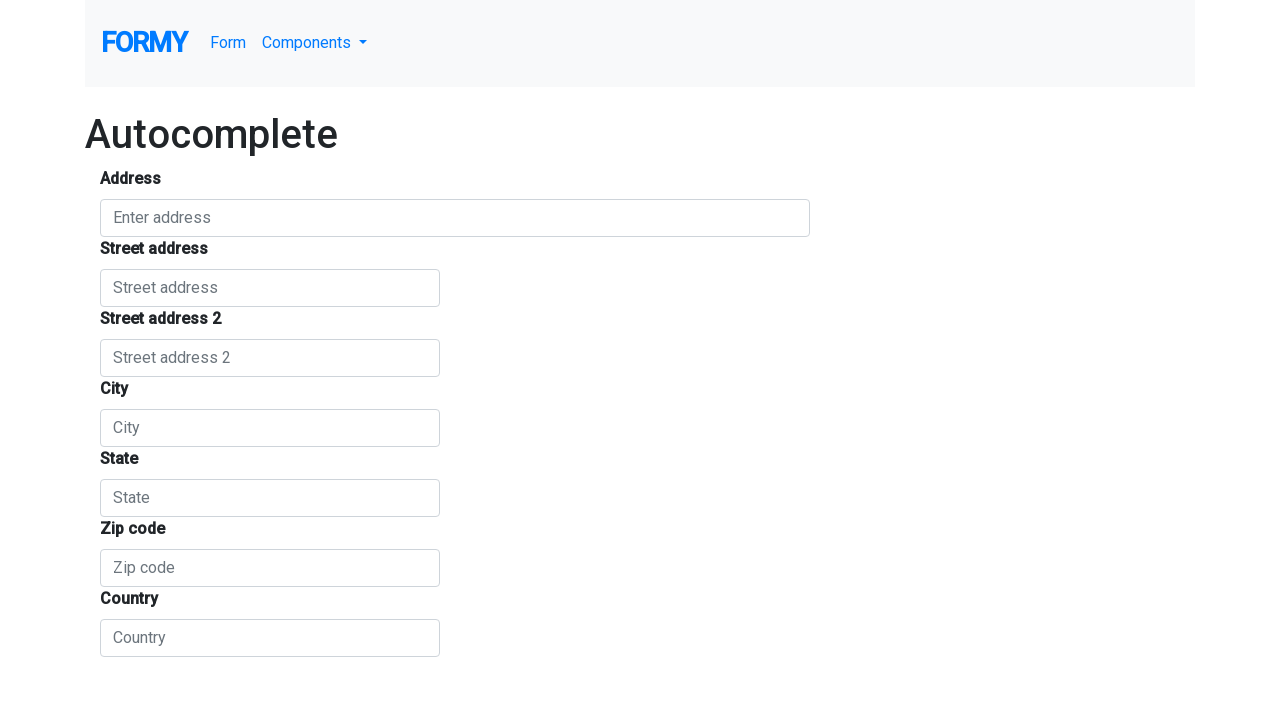

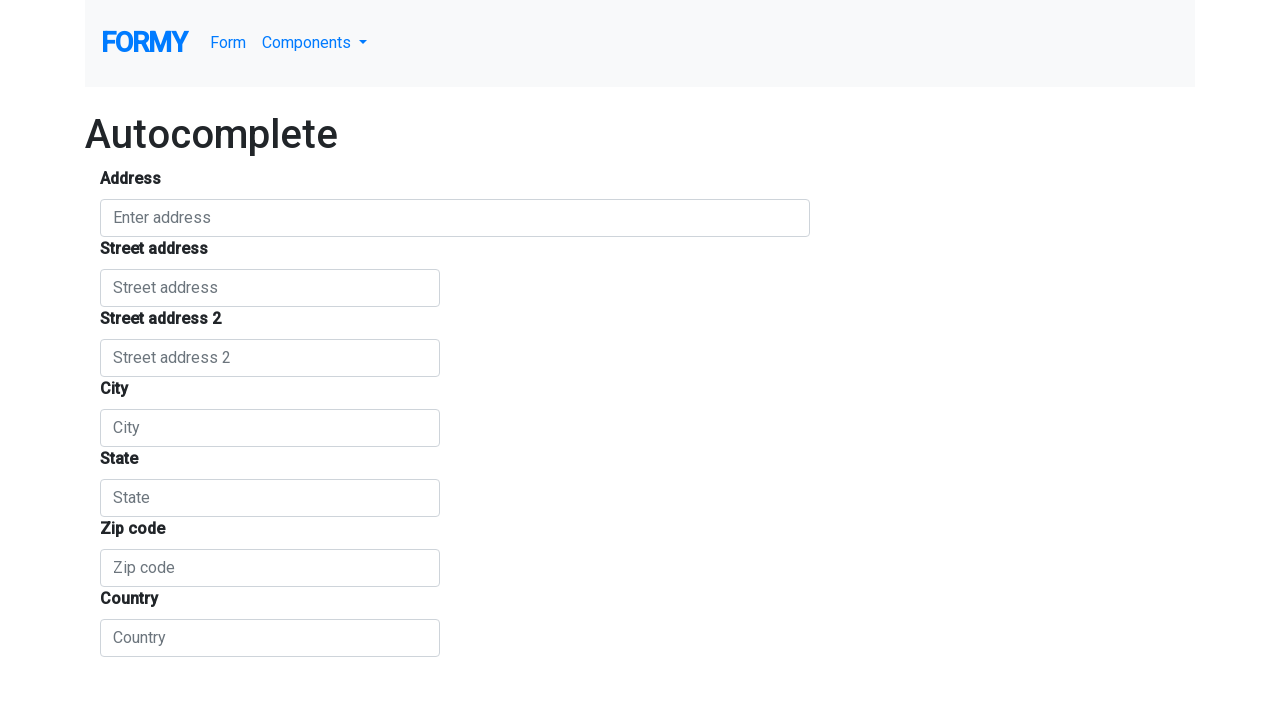